Tests the multi-select autocomplete widget by typing a partial value, waiting for suggestions to appear, and selecting an option from the dropdown.

Starting URL: https://demoqa.com/auto-complete

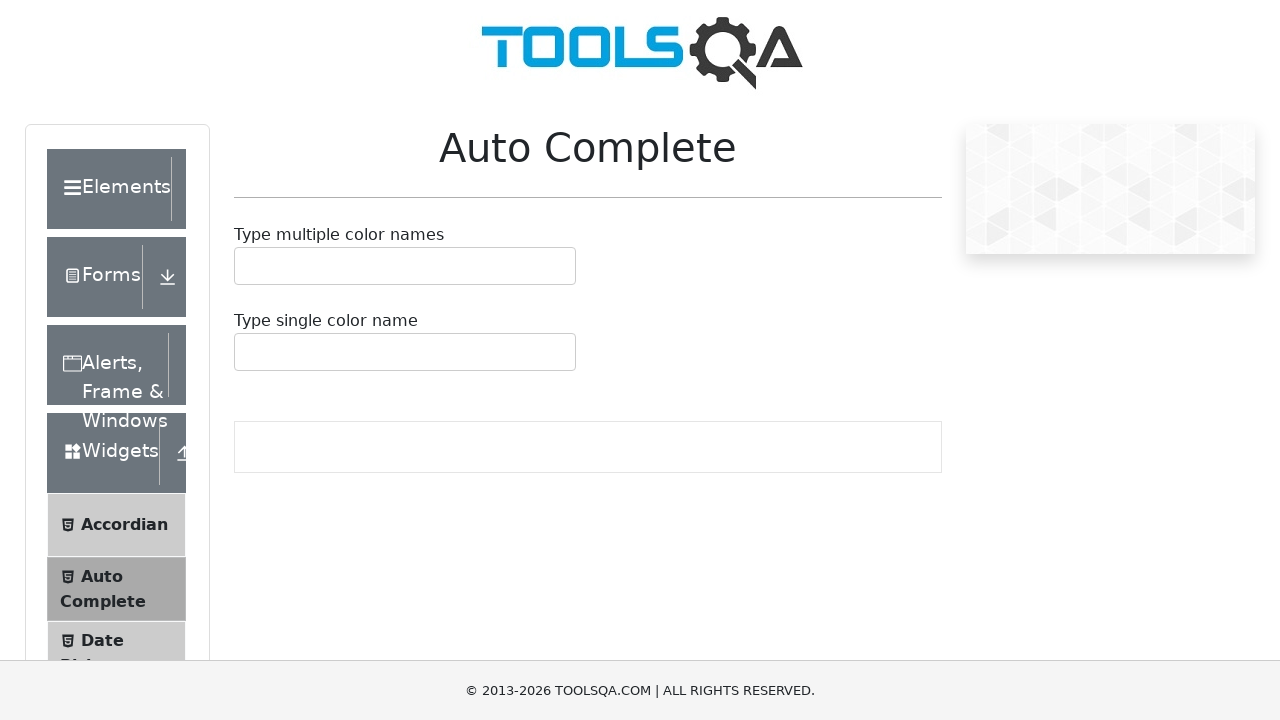

Scrolled down 350 pixels to make the autocomplete field visible
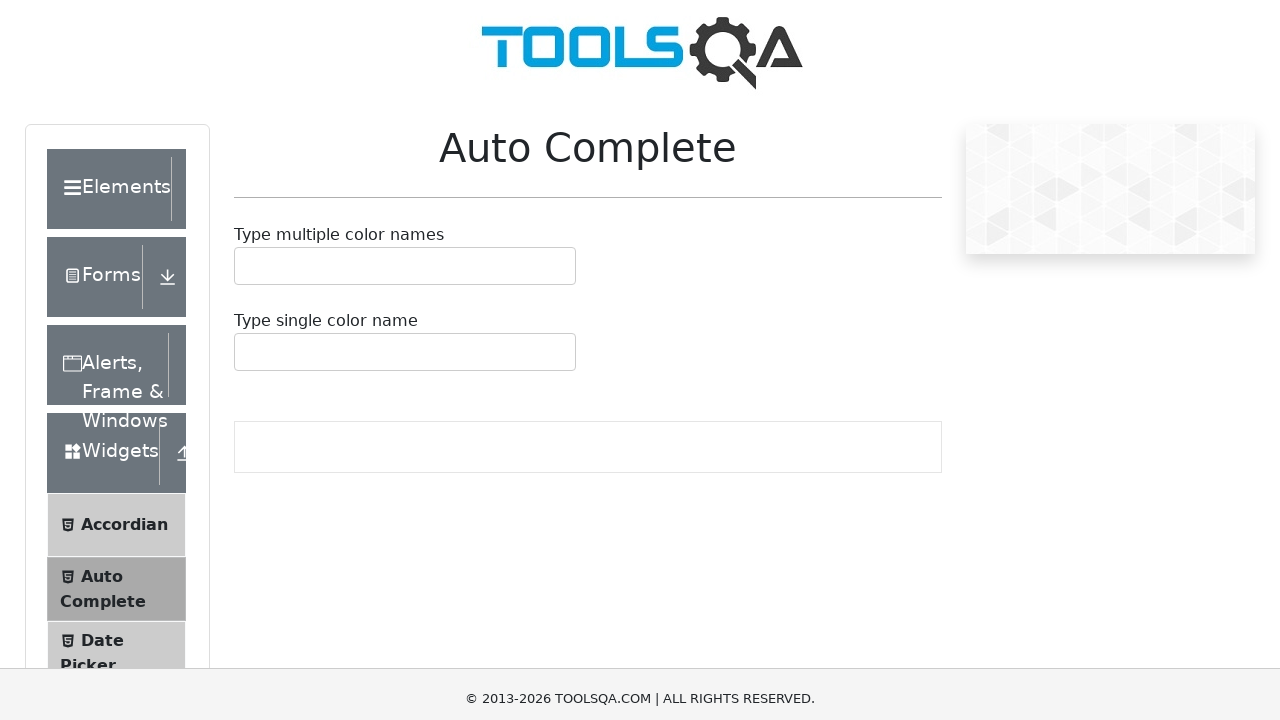

Clicked on the multi-select autocomplete input field at (247, 12) on #autoCompleteMultipleInput
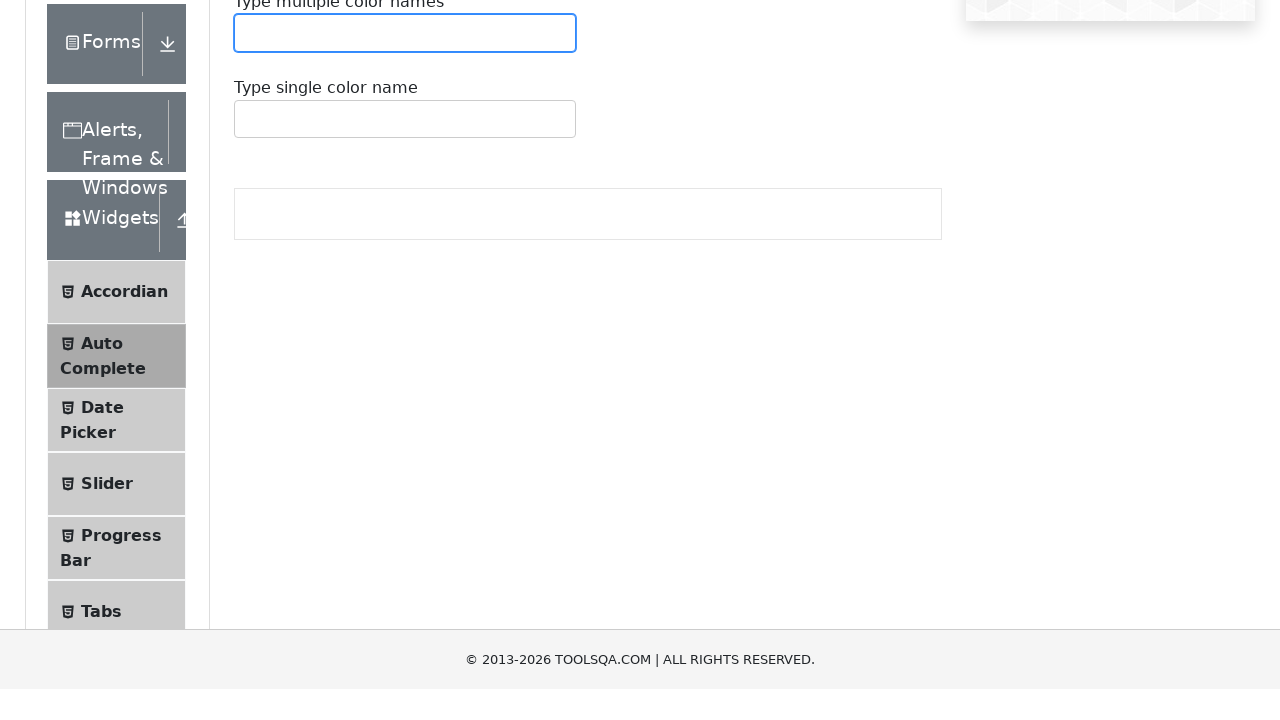

Typed 'ja' to trigger autocomplete suggestions on #autoCompleteMultipleInput
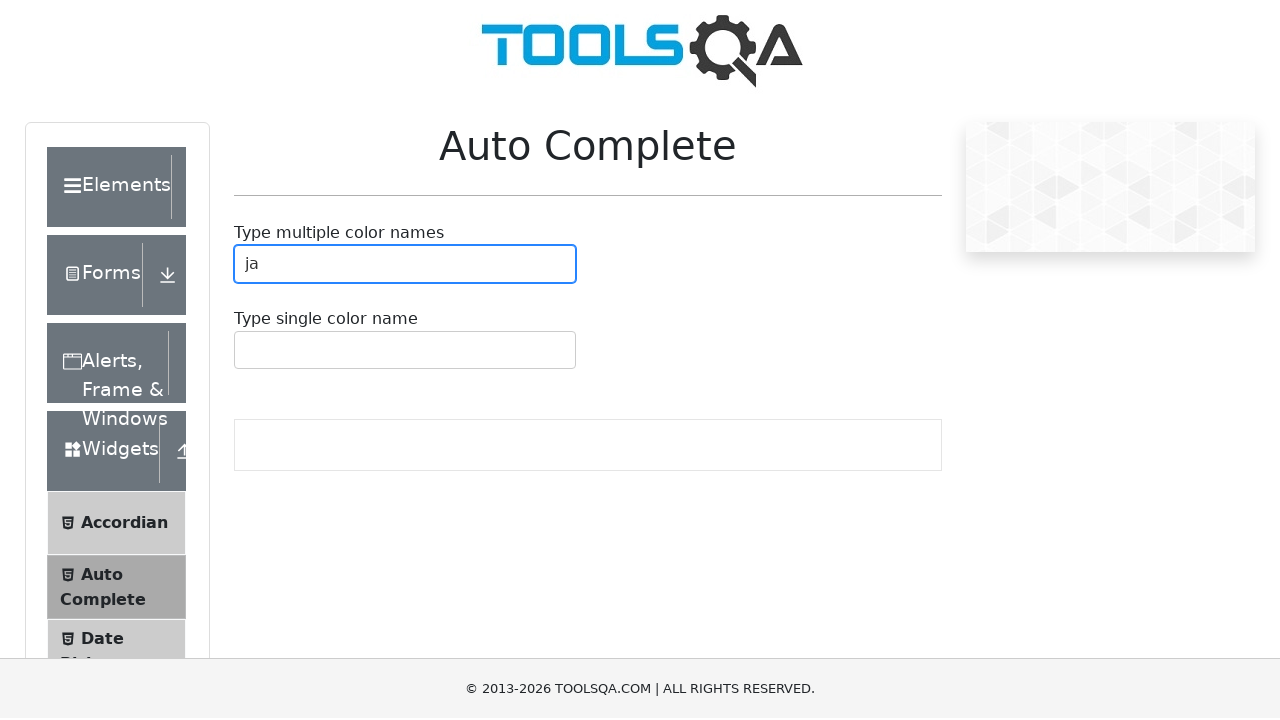

Pressed ArrowDown to navigate suggestions
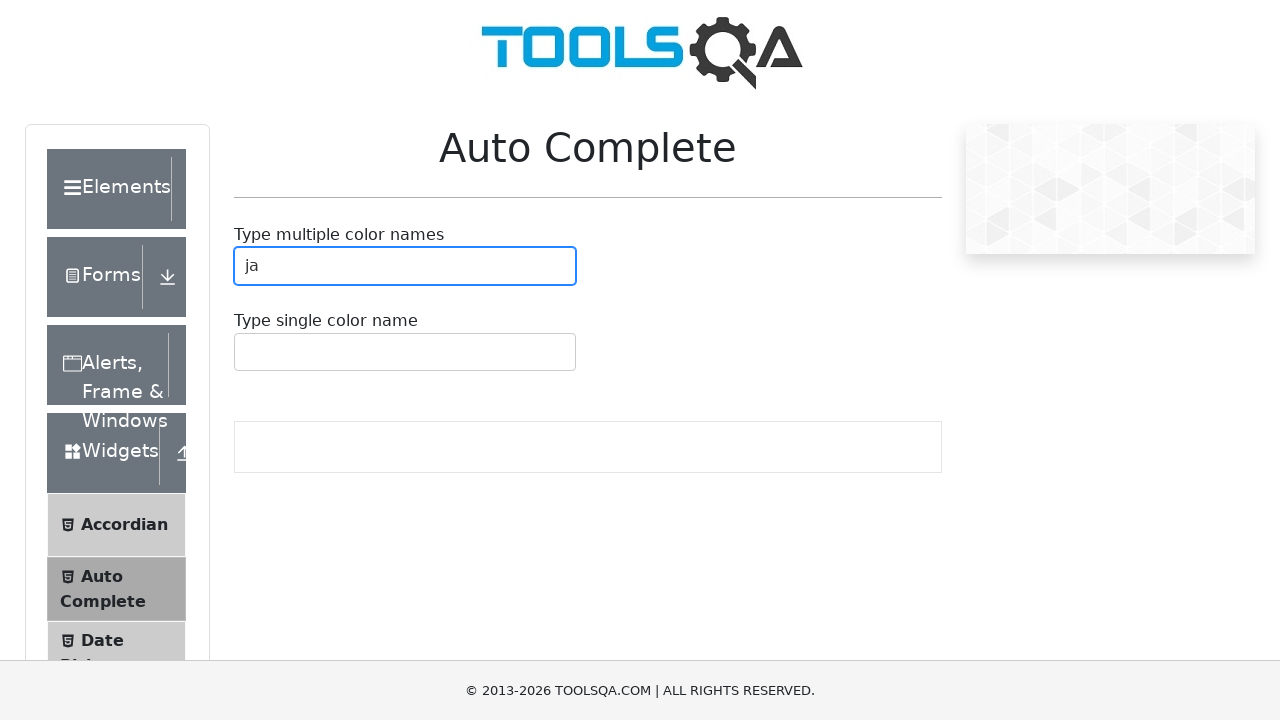

Autocomplete suggestion option appeared
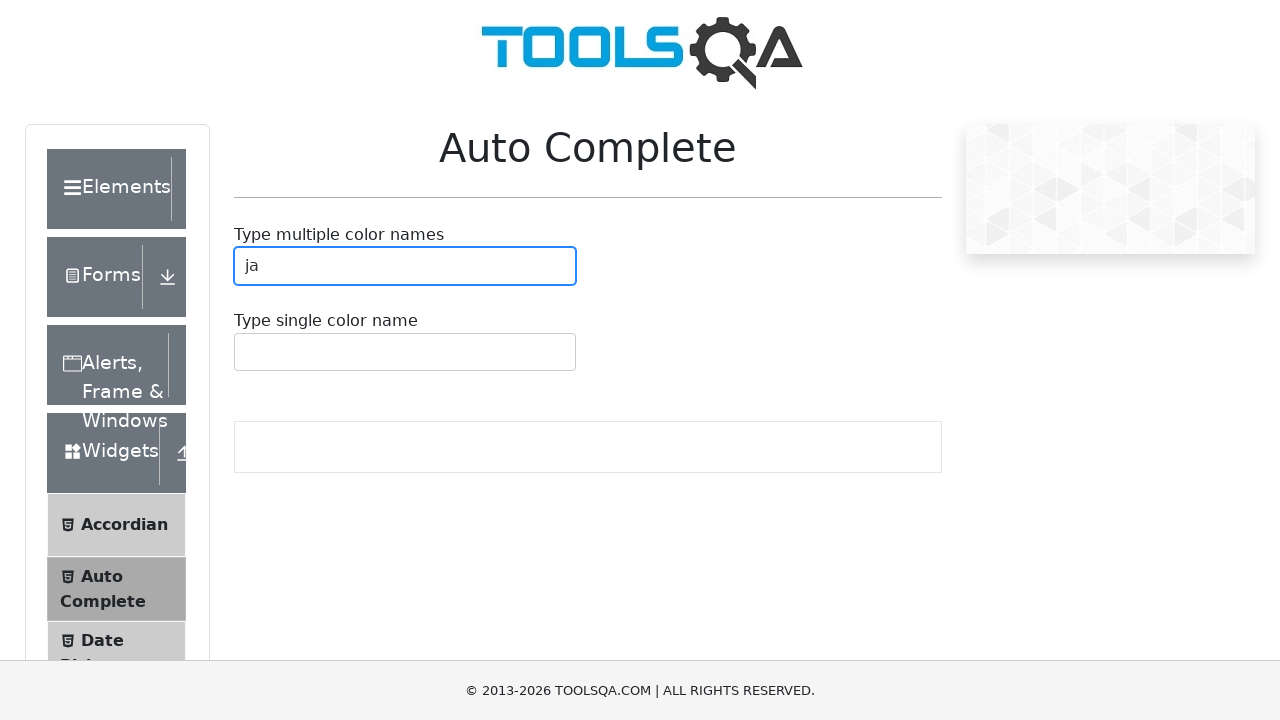

Selected the first autocomplete suggestion from the dropdown at (405, 266) on xpath=//*[@id='autoCompleteMultipleContainer']/div/div[1]
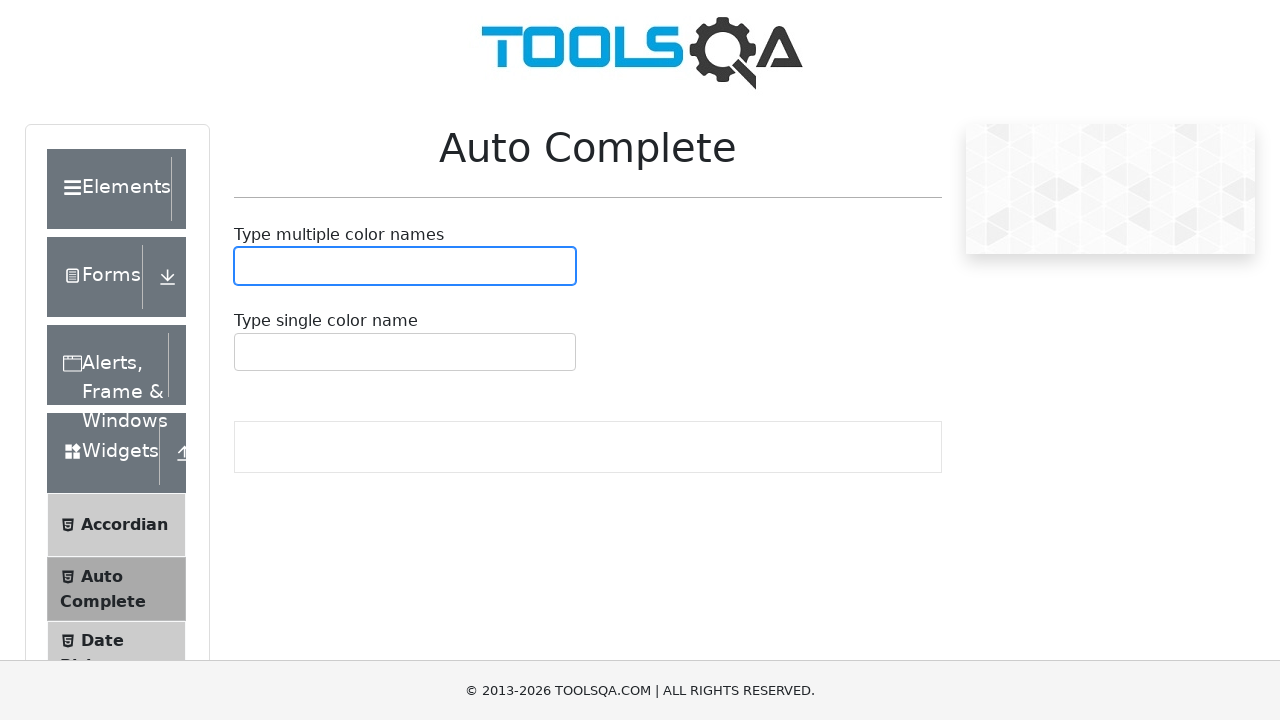

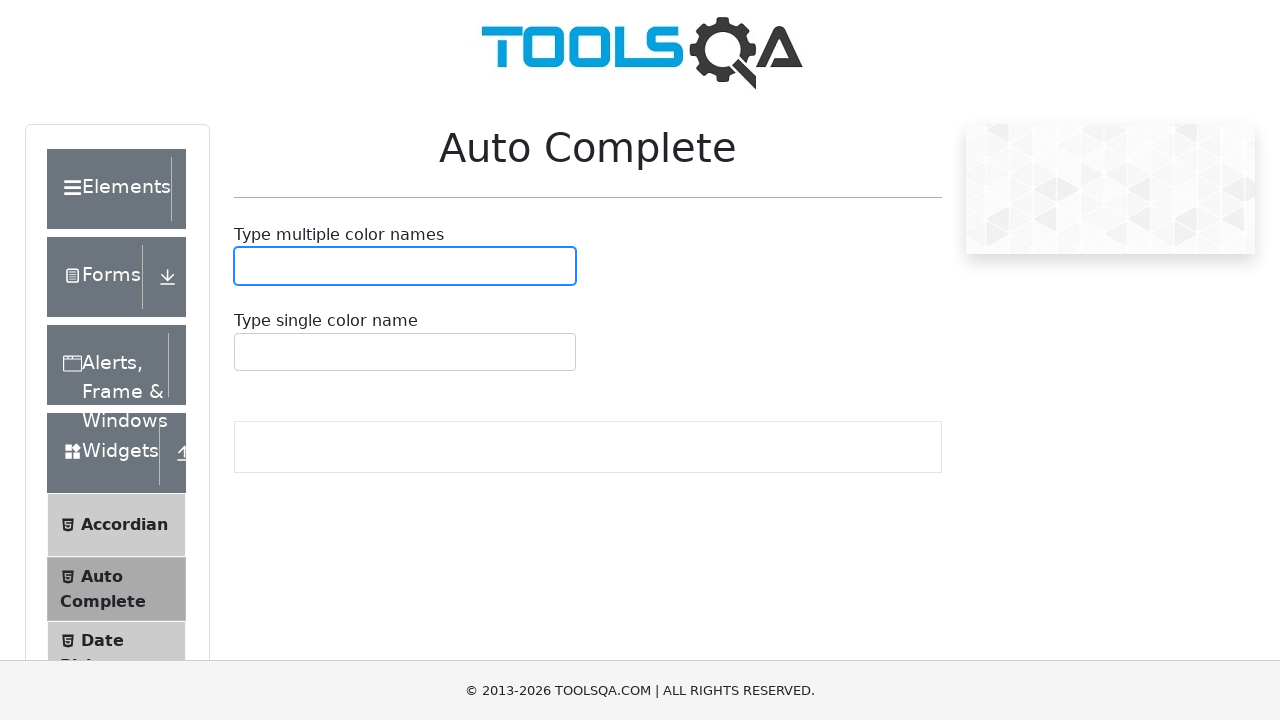